Tests that a loading indicator appears during initial page load

Starting URL: https://global-news-proyect-gmni.vercel.app

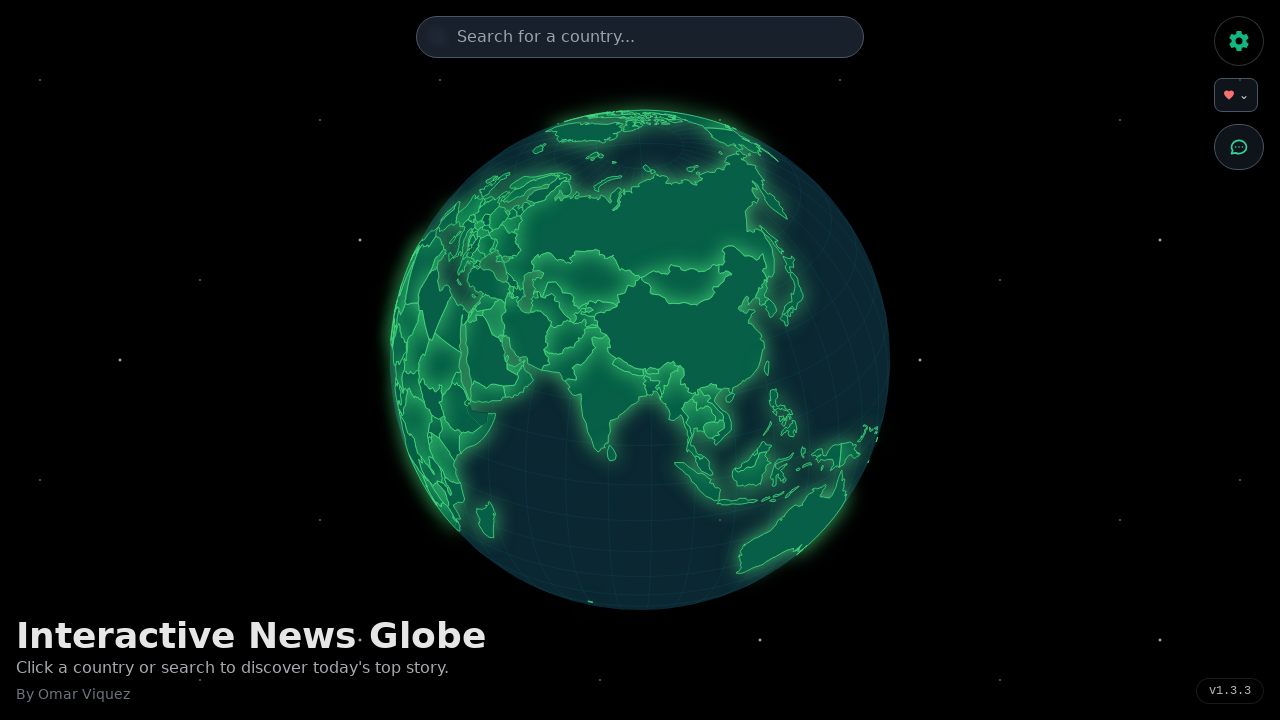

Navigated to Global News Project homepage
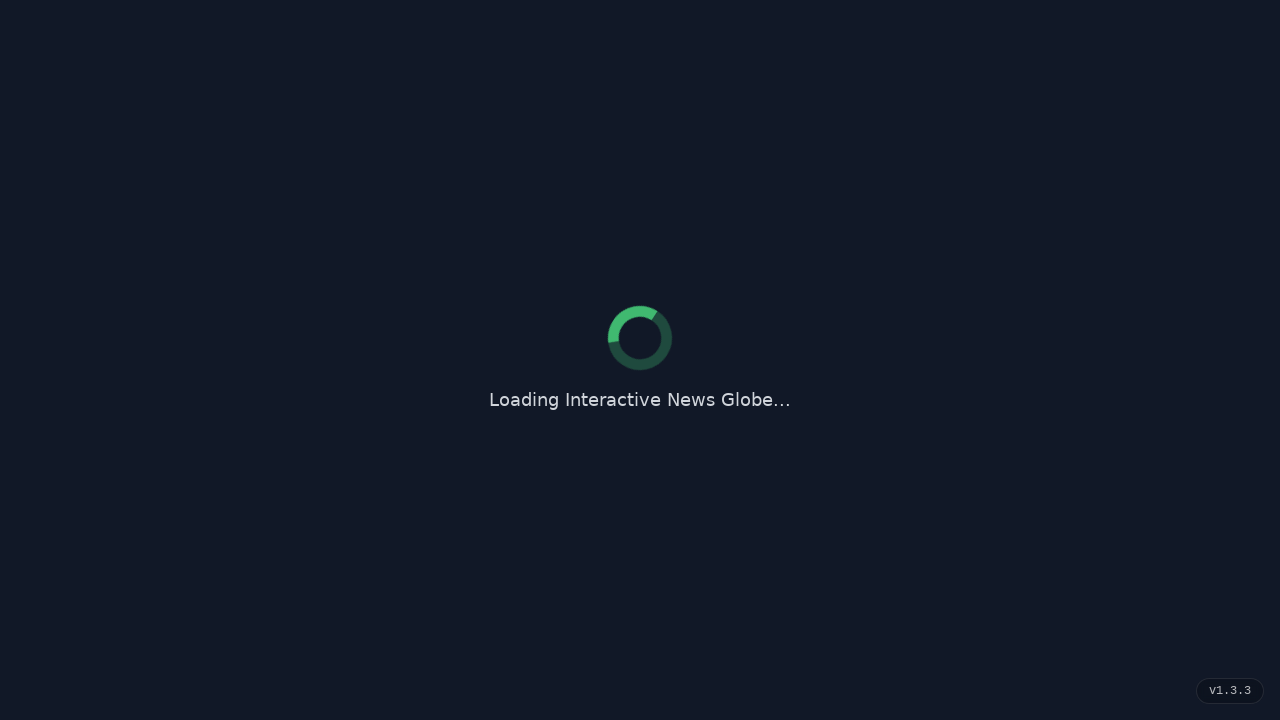

Loading indicator was not detected (may have loaded too quickly)
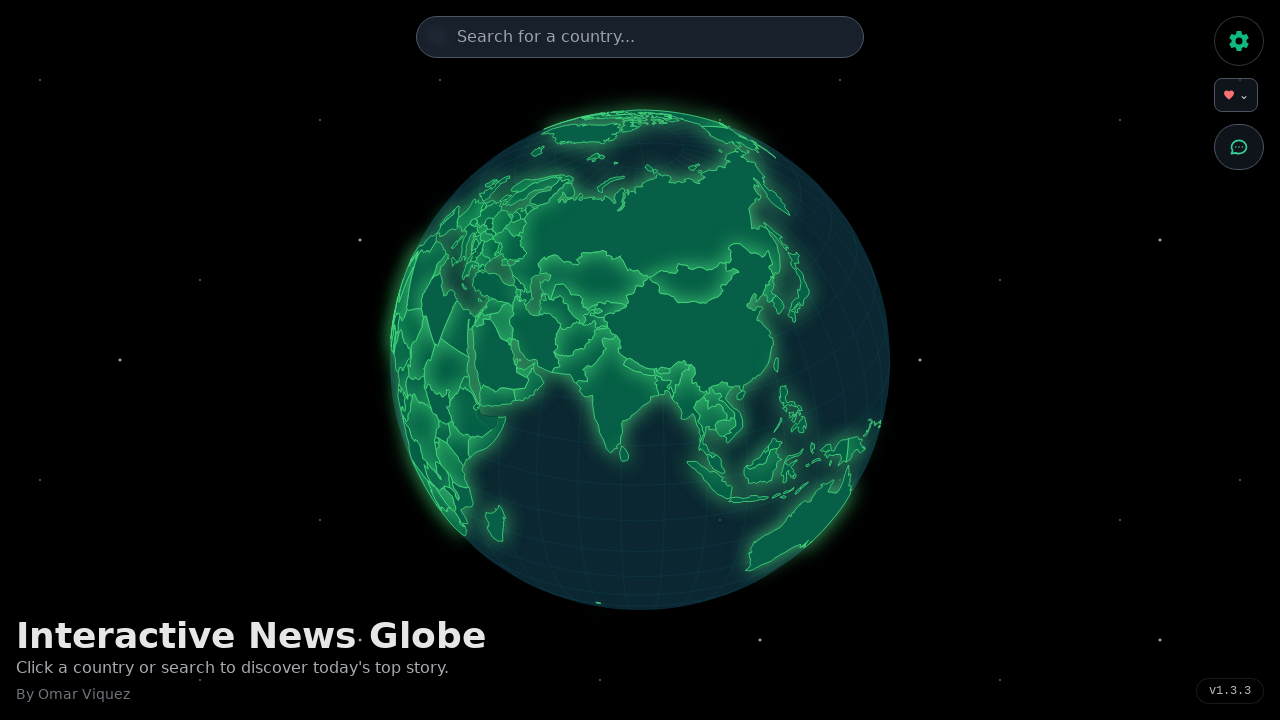

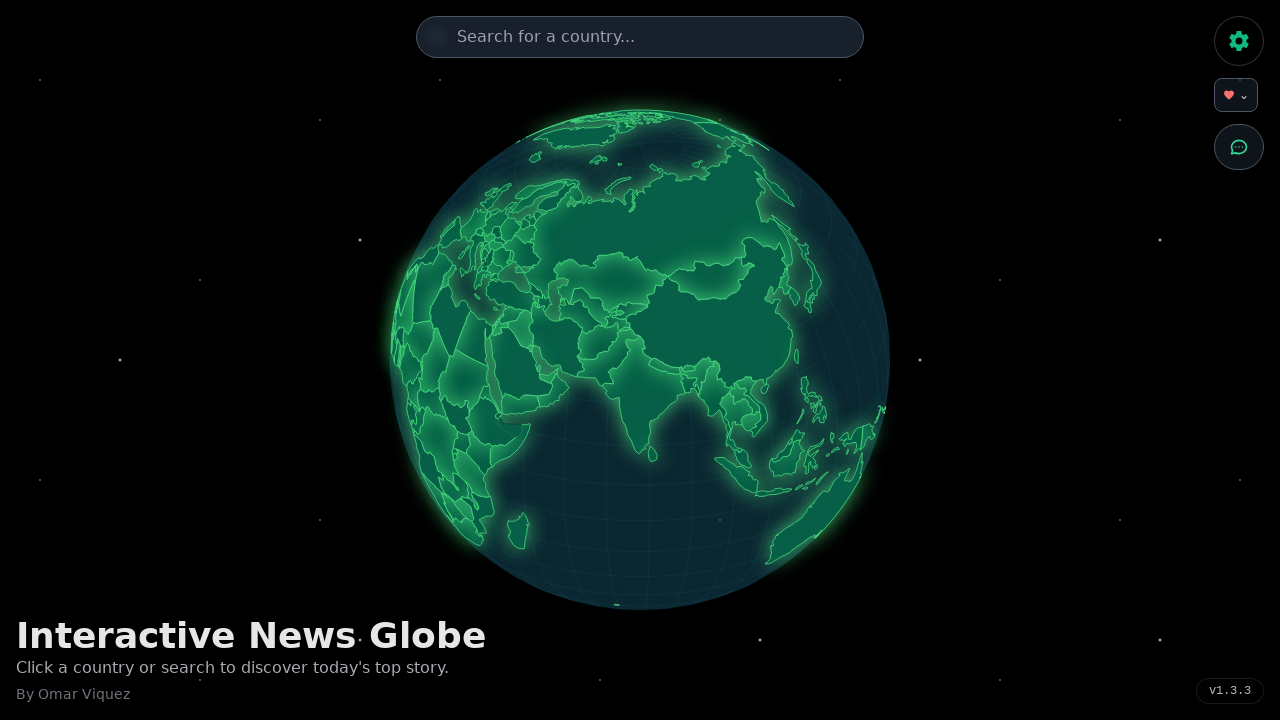